Navigates to Best Buy homepage, clicks on Top Deals link, then navigates back to the homepage

Starting URL: https://www.bestbuy.com/

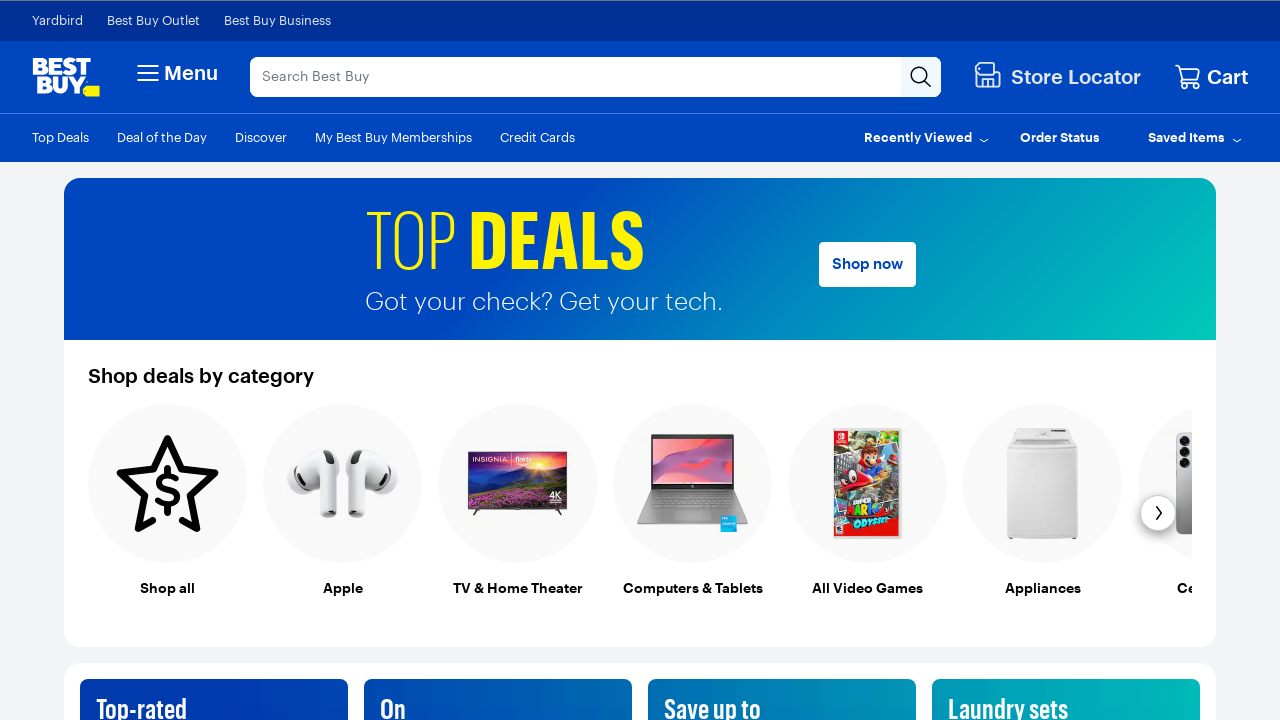

Navigated to Best Buy homepage
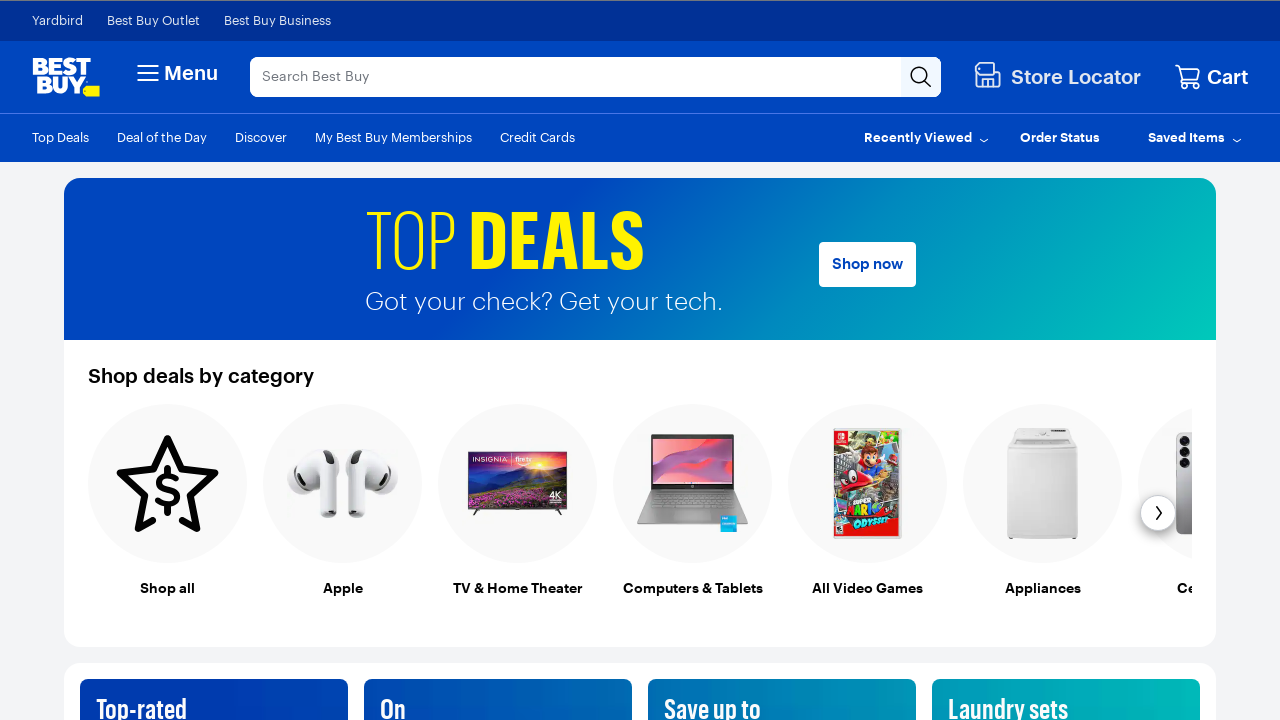

Clicked on Top Deals link at (60, 137) on xpath=//a[contains(text(), 'Top Deals')]
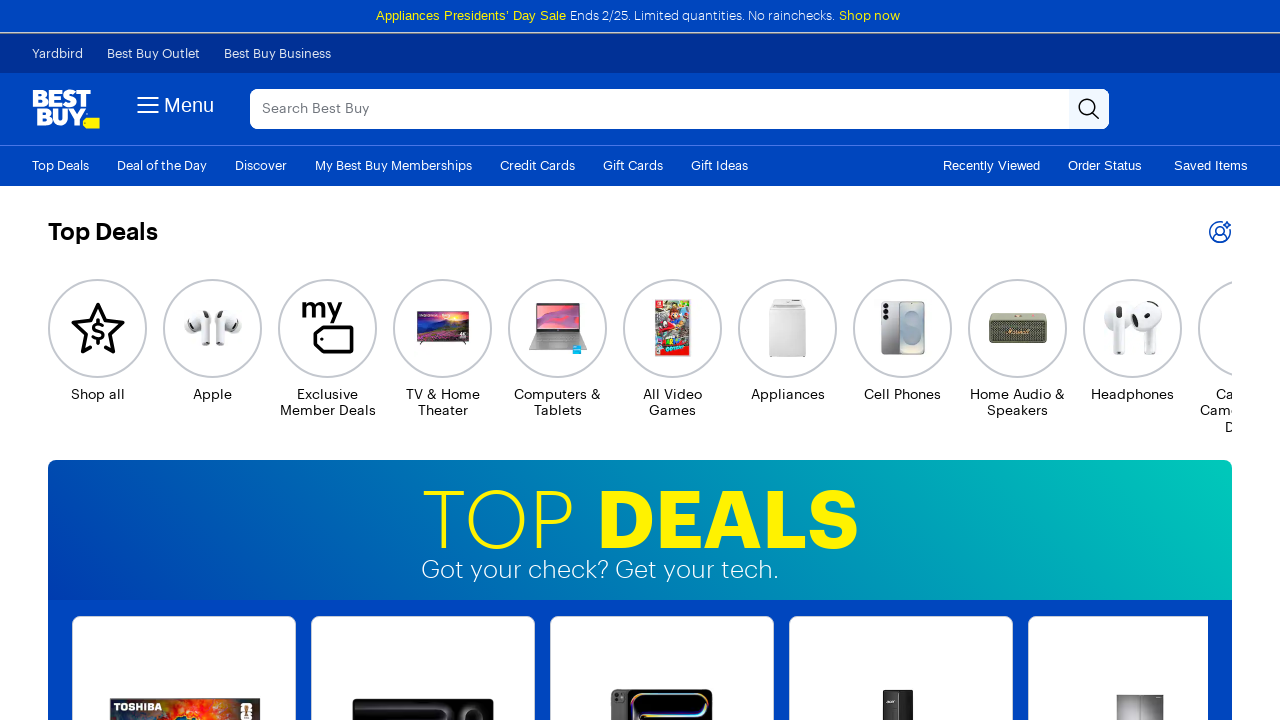

Navigated back to homepage
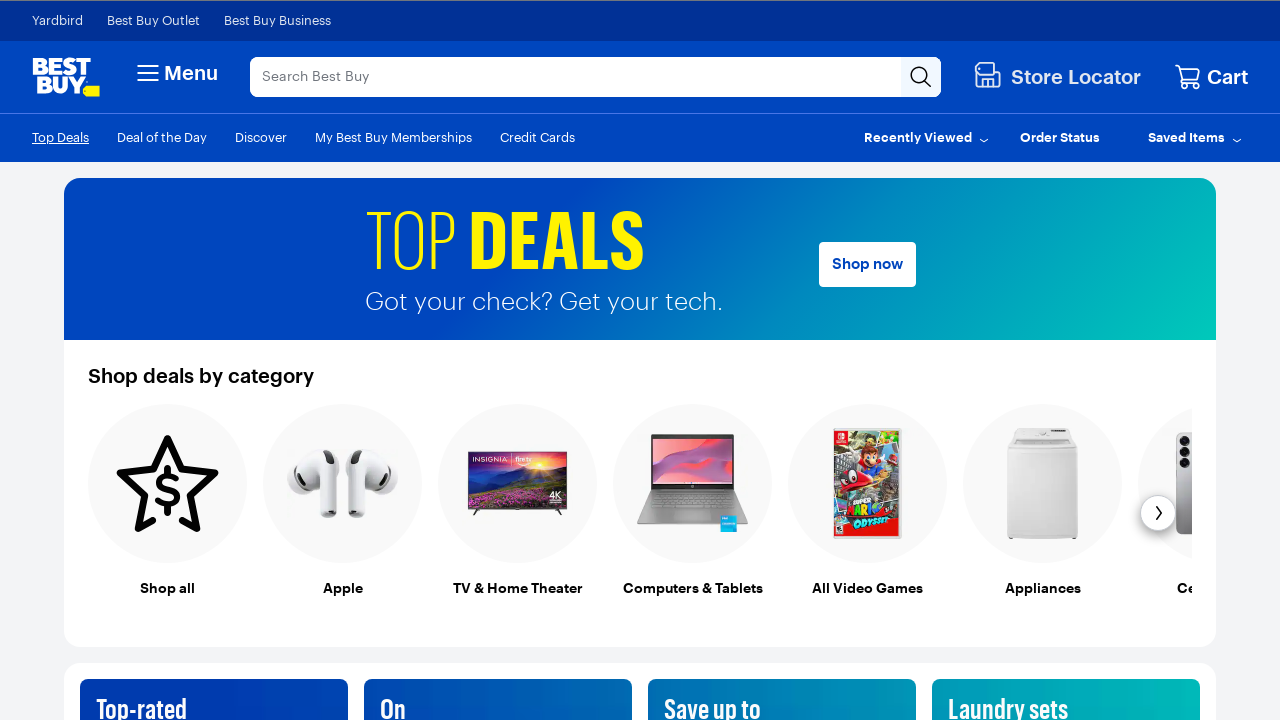

Page loaded after navigation
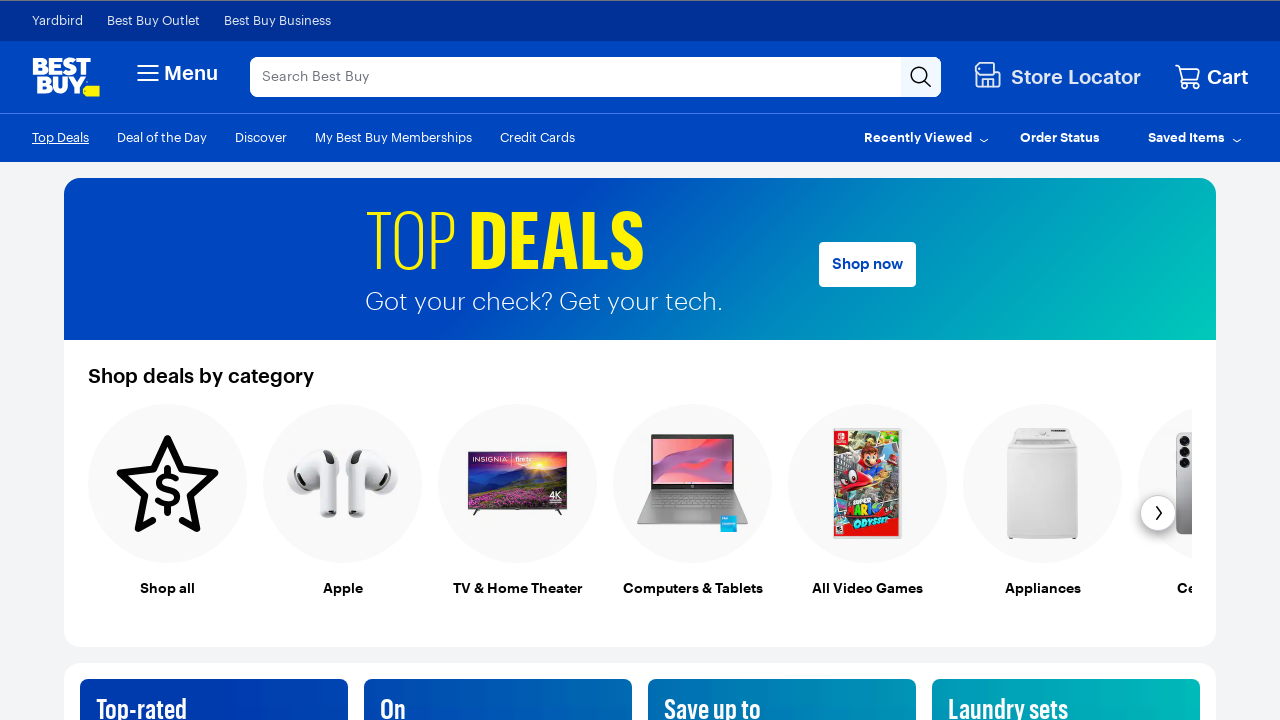

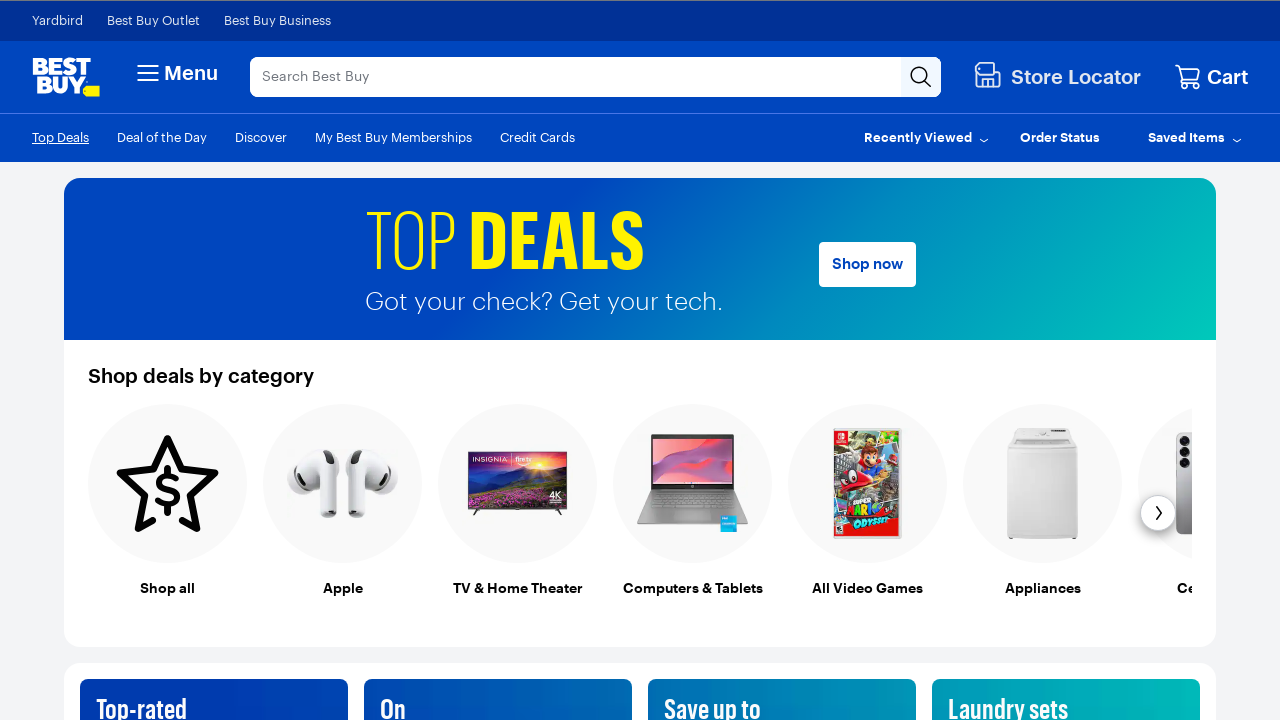